Tests checkbox functionality by selecting checkbox1 and checkbox2 if they are not already selected, then verifies checkbox1 is checked

Starting URL: https://testcenter.techproeducation.com/index.php?page=checkboxes

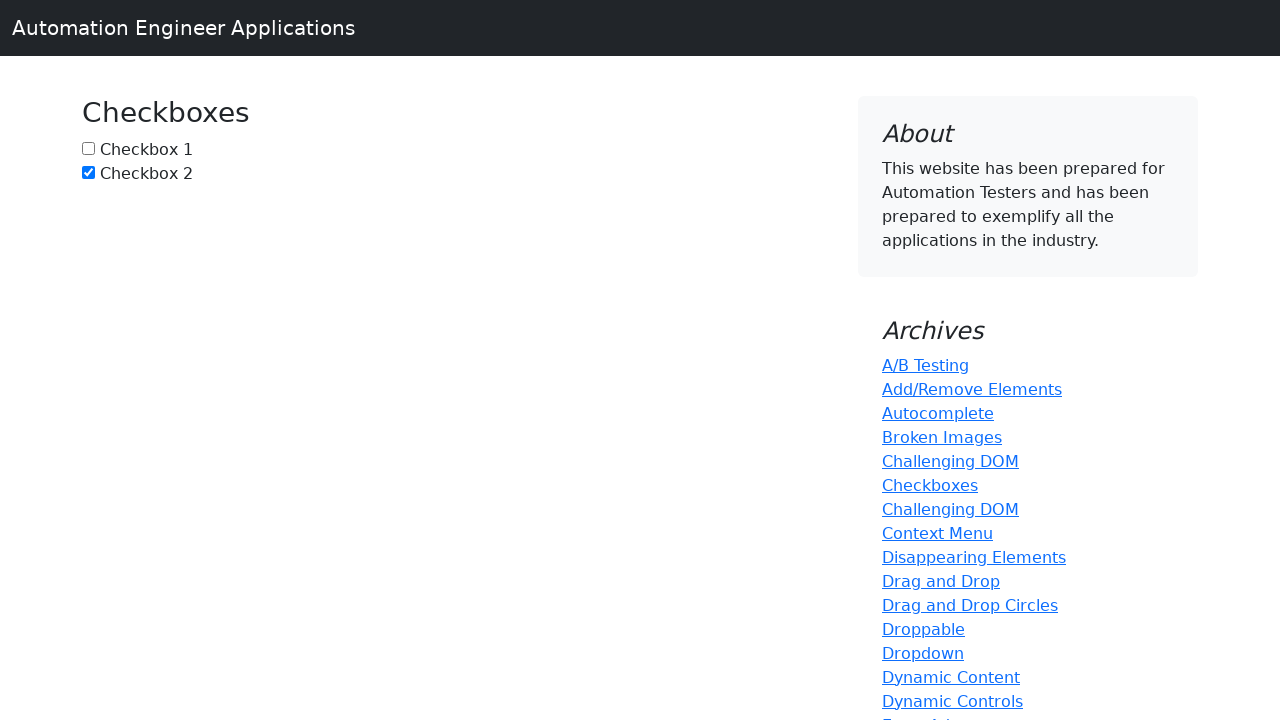

Located checkbox1 element with id 'box1'
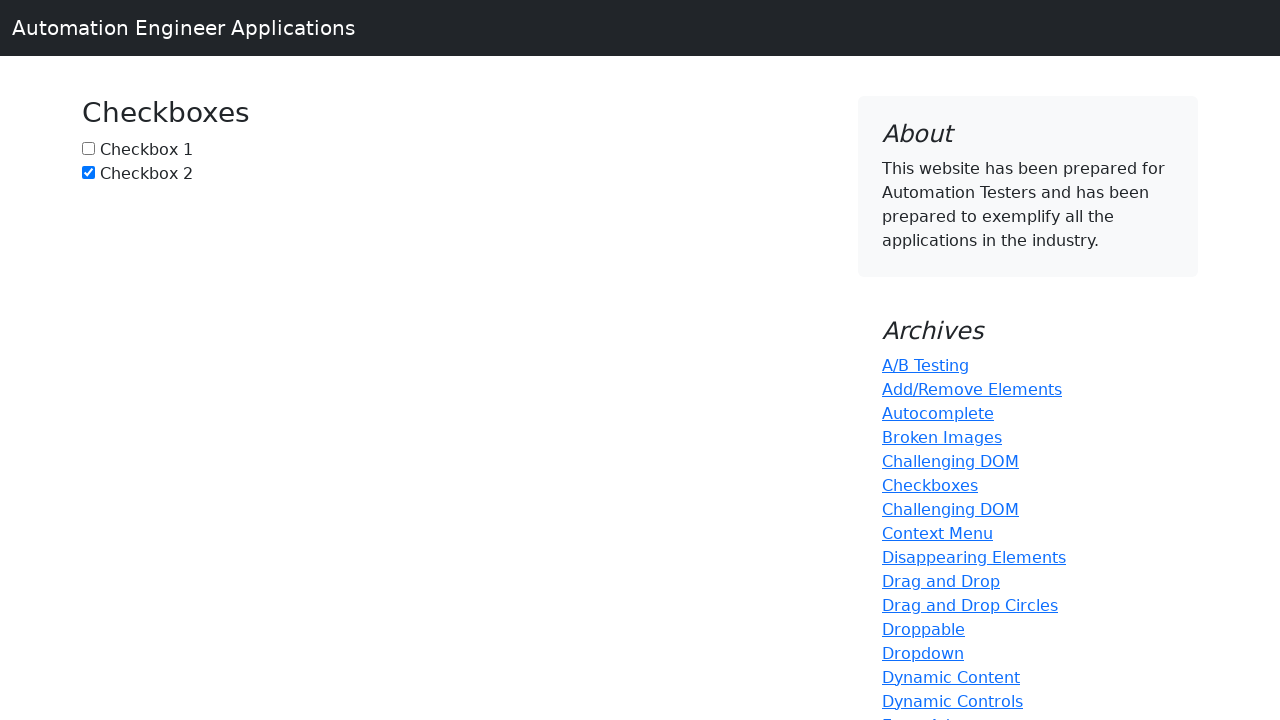

Located checkbox2 element with id 'box2'
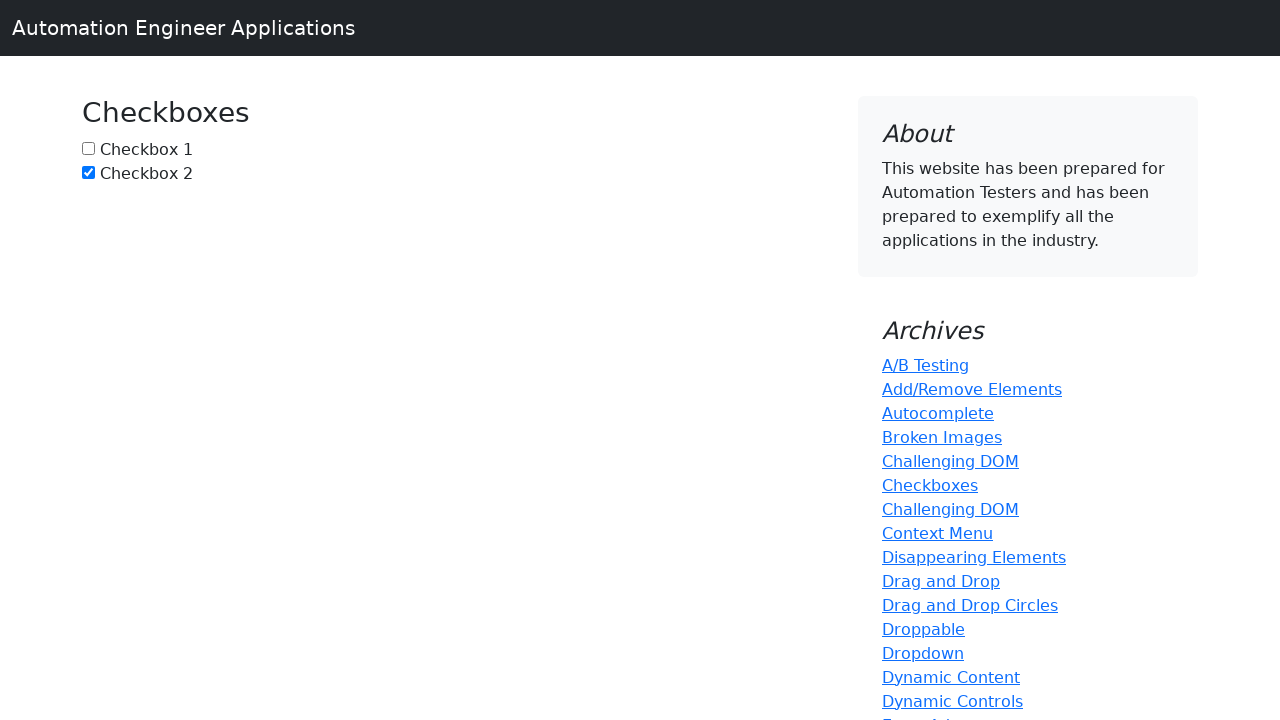

Checkbox1 was not selected, clicked to select it at (88, 148) on #box1
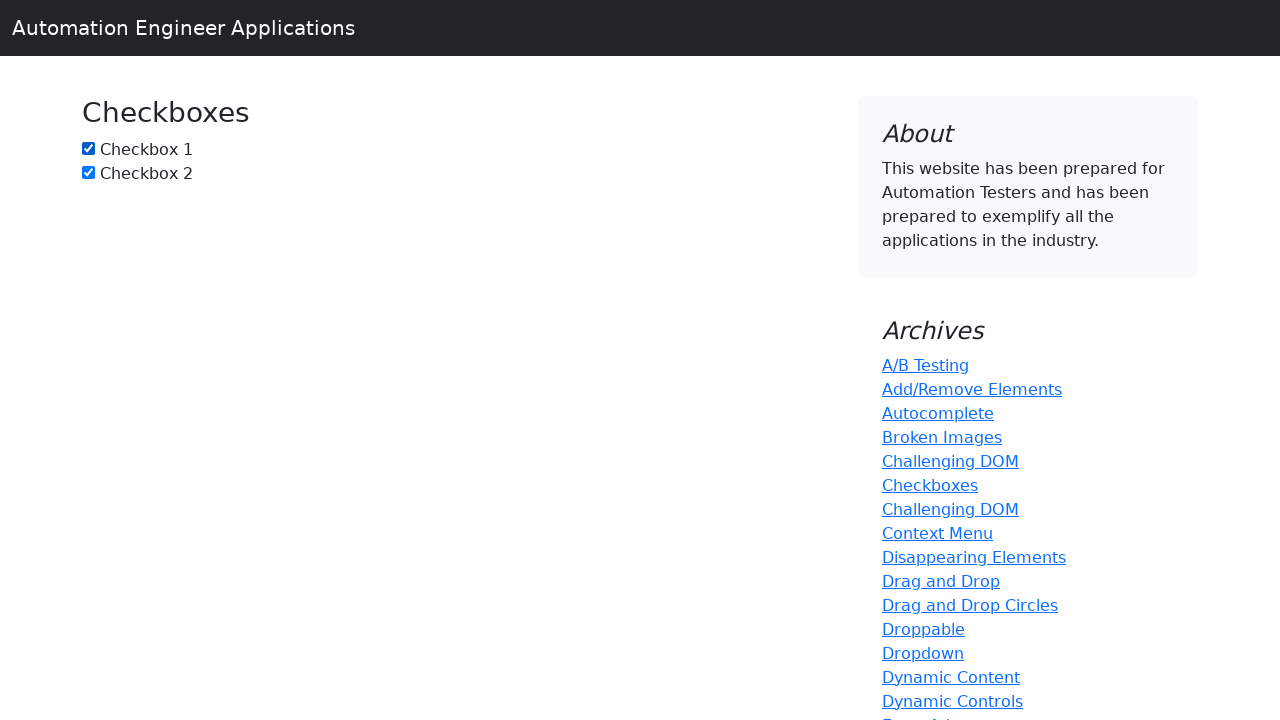

Checkbox2 was already selected, no action needed
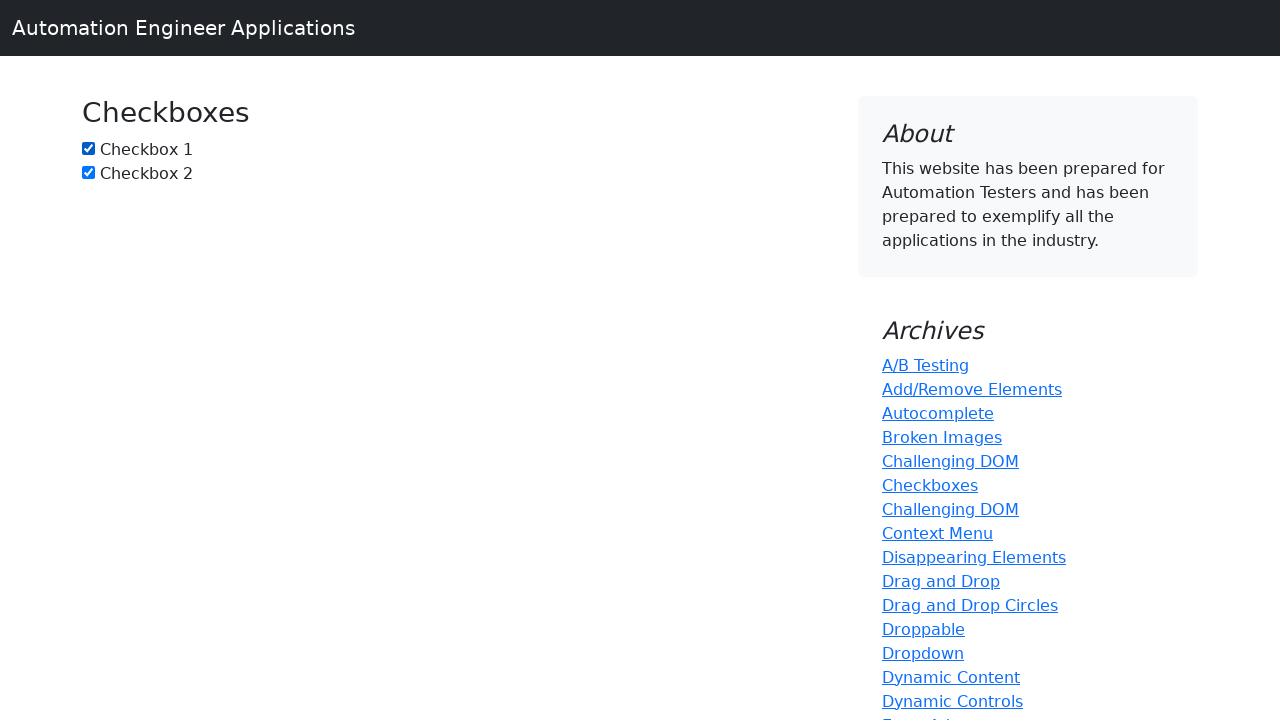

Verified that checkbox1 is checked
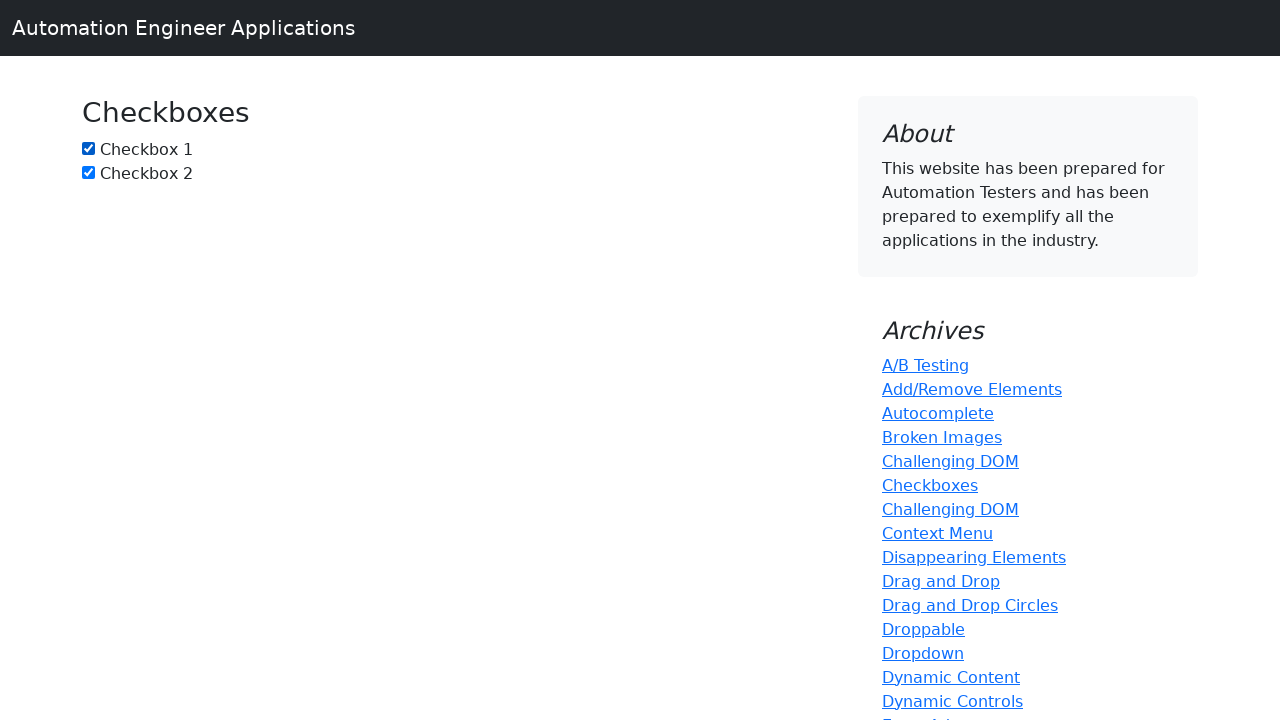

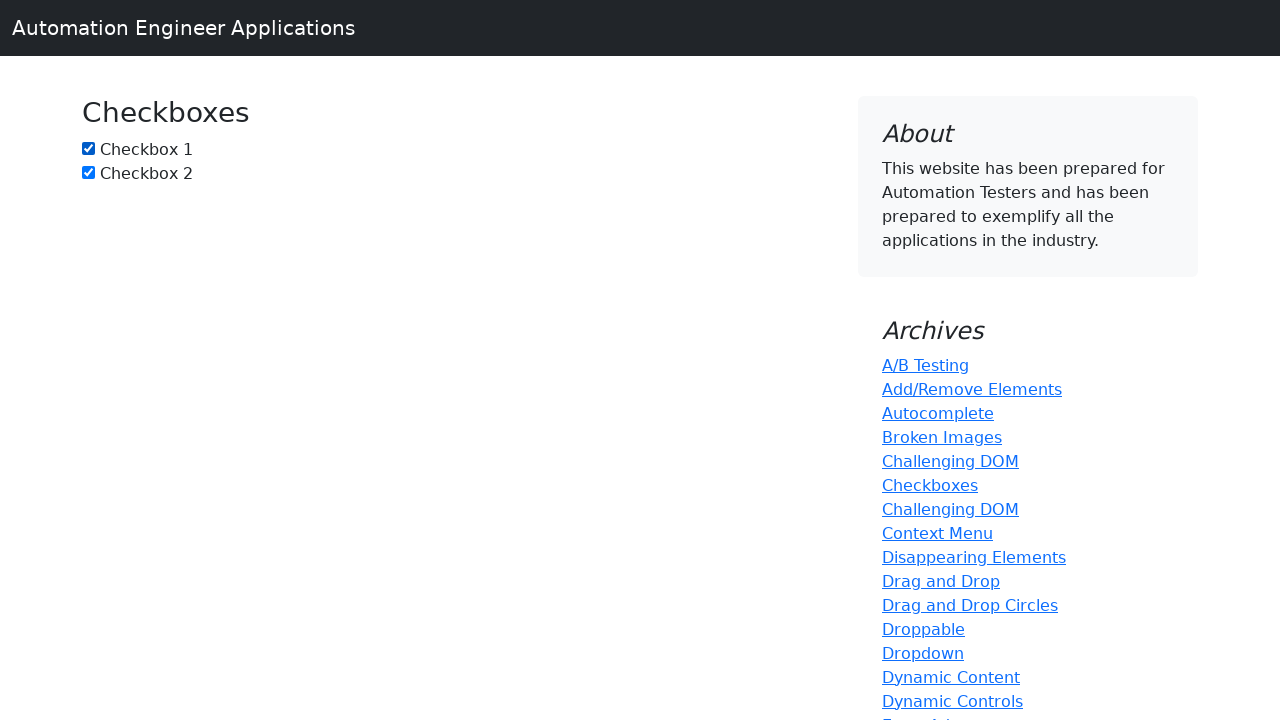